Tests drag and drop functionality by dragging an element from source to target location on the jQuery UI demo page

Starting URL: https://jqueryui.com/droppable/

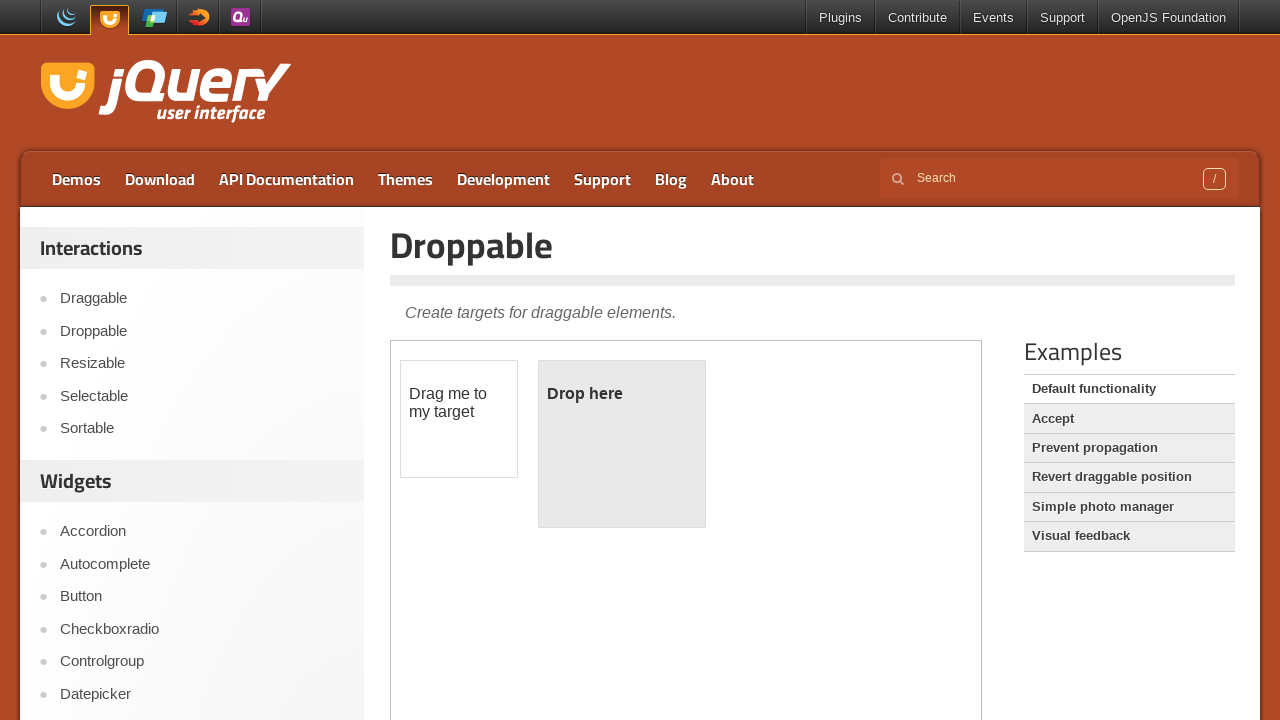

Navigated to jQuery UI droppable demo page
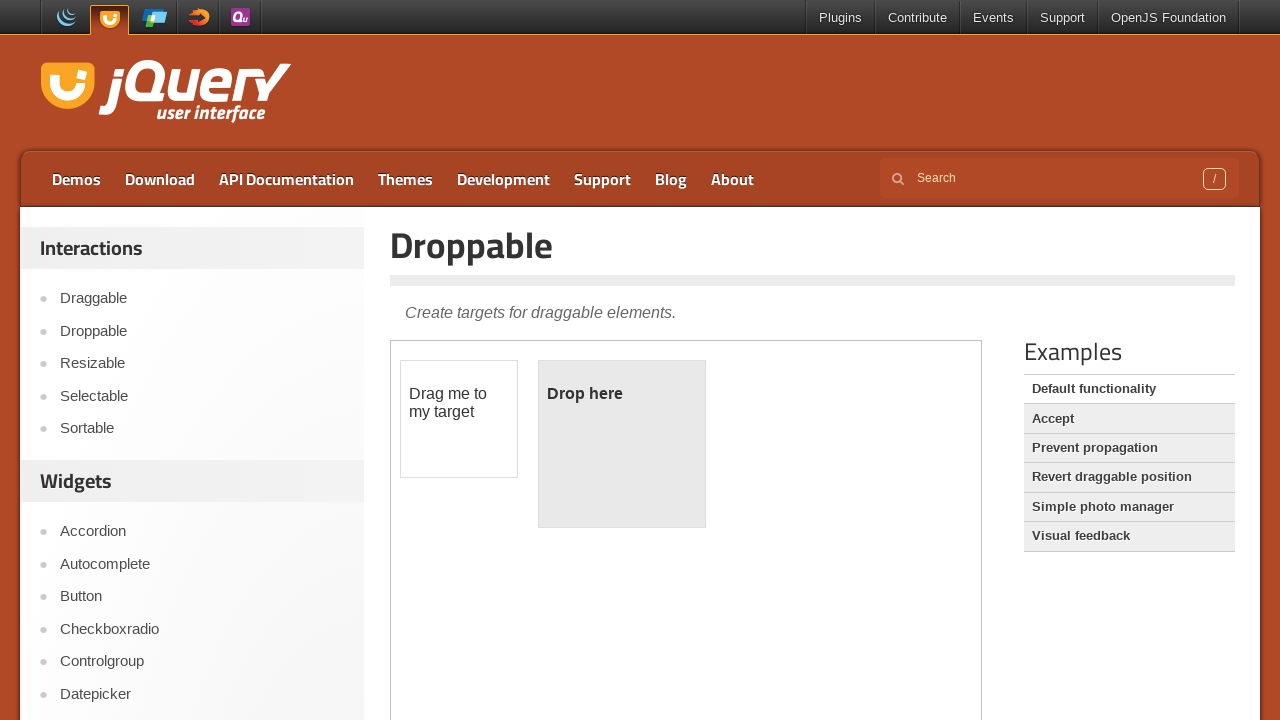

Located the demo iframe
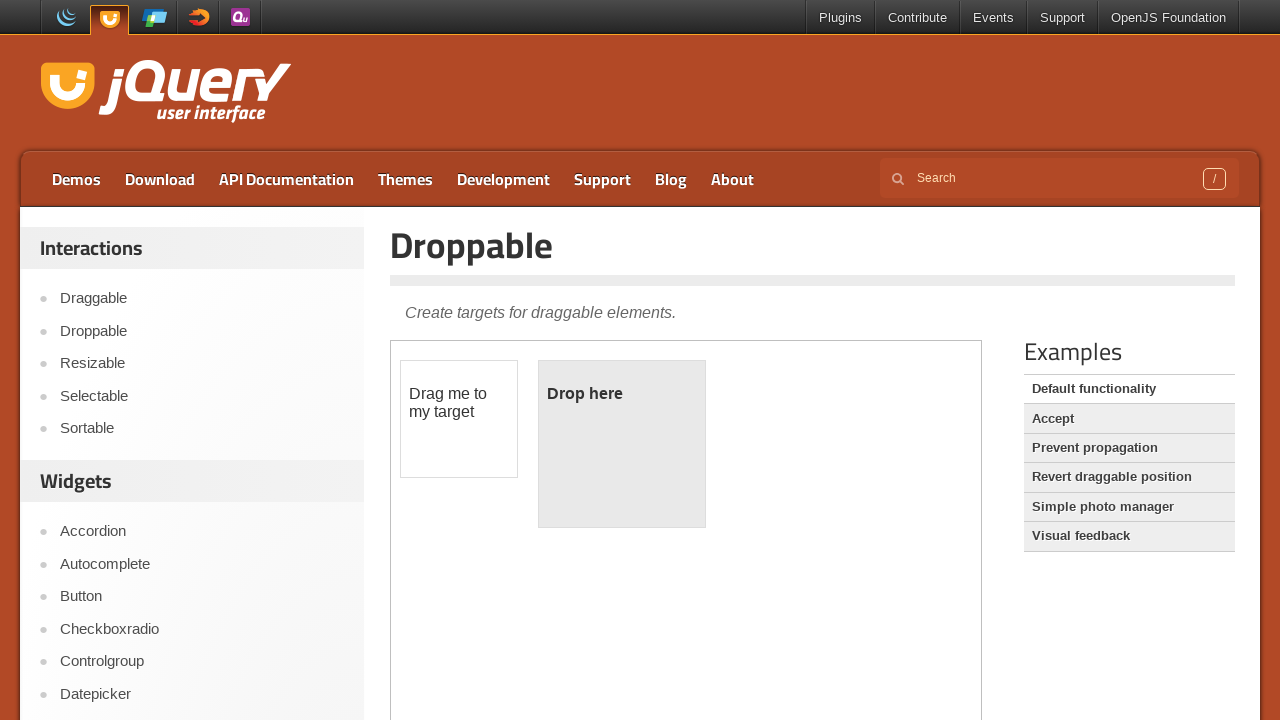

Located the draggable element
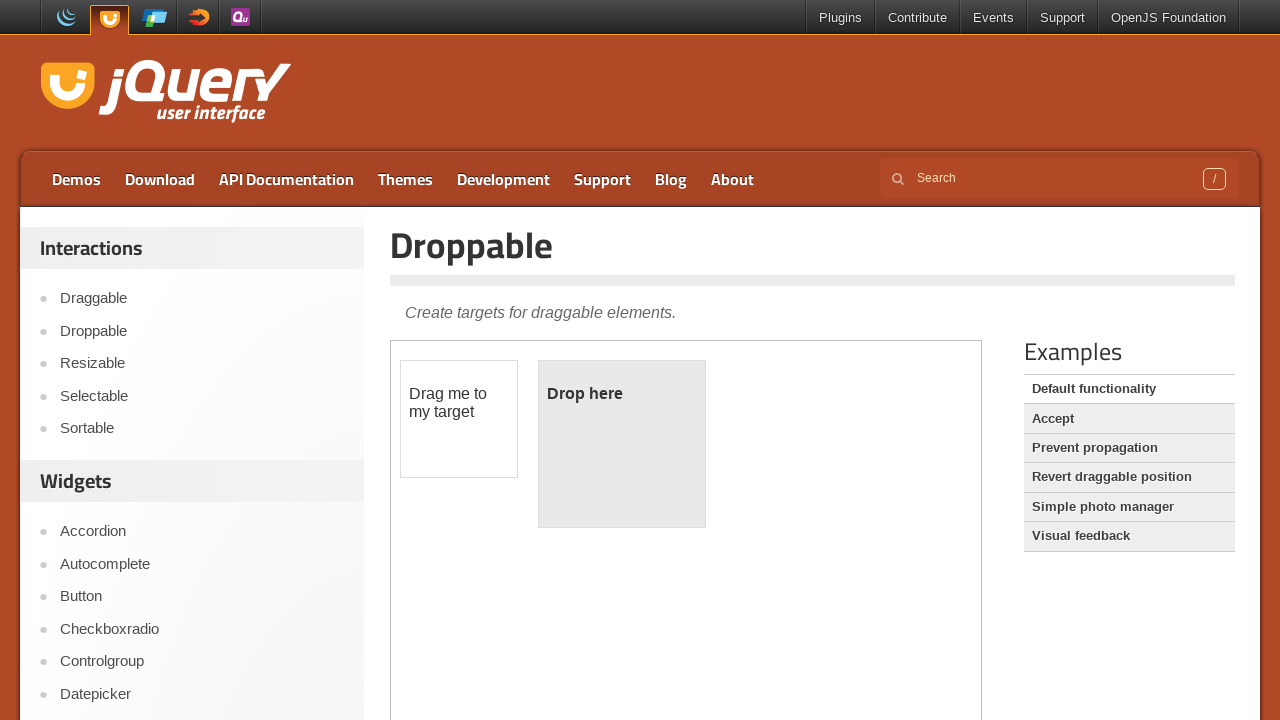

Located the droppable target element
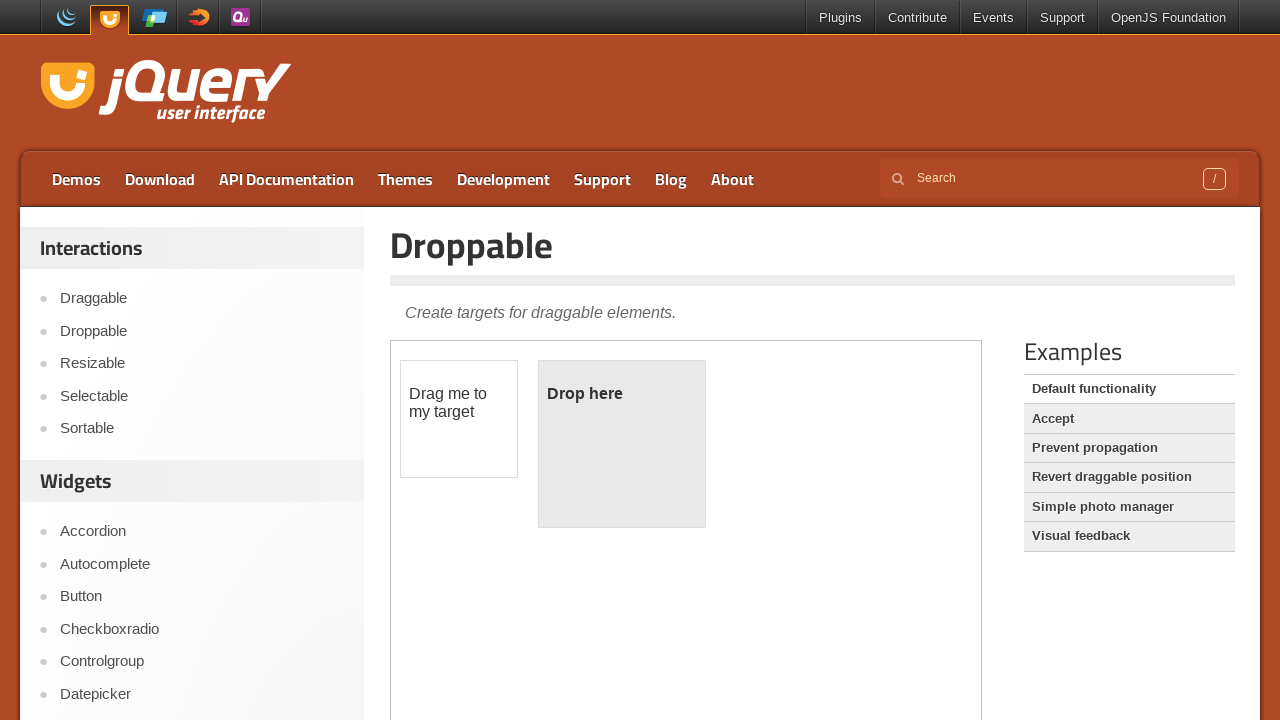

Dragged element from source to target location at (622, 444)
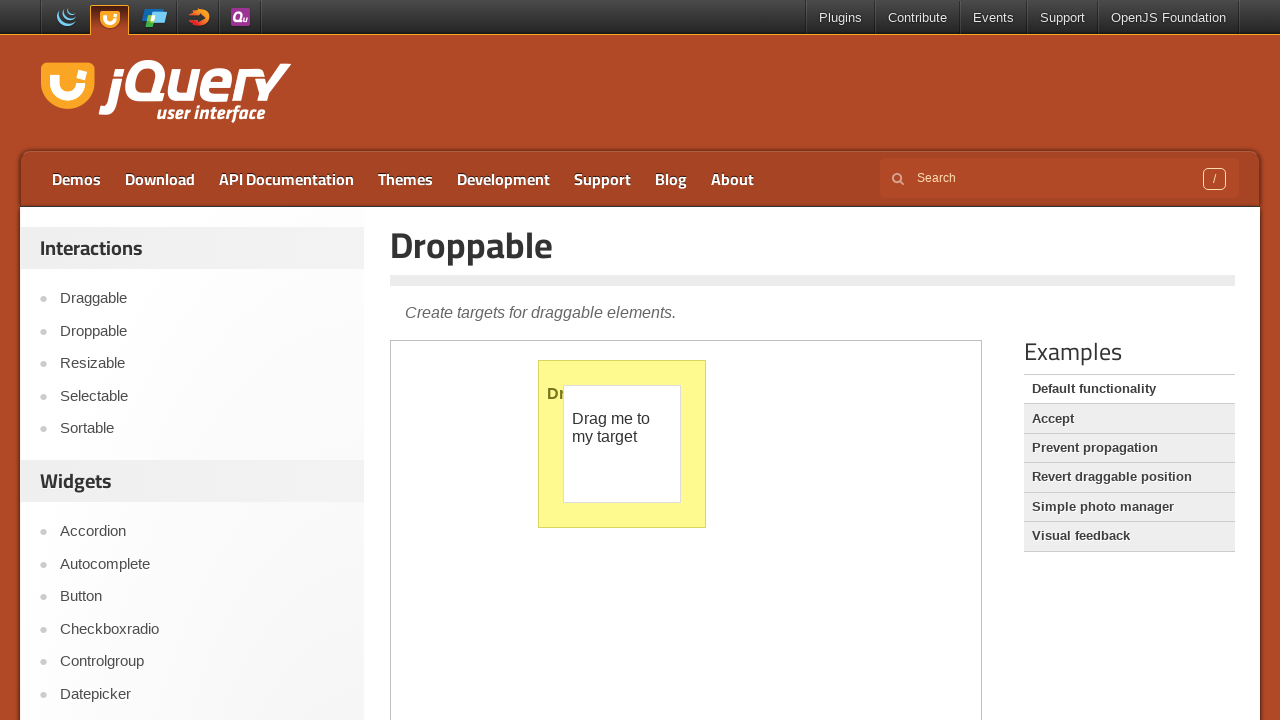

Retrieved droppable element text to verify drop success
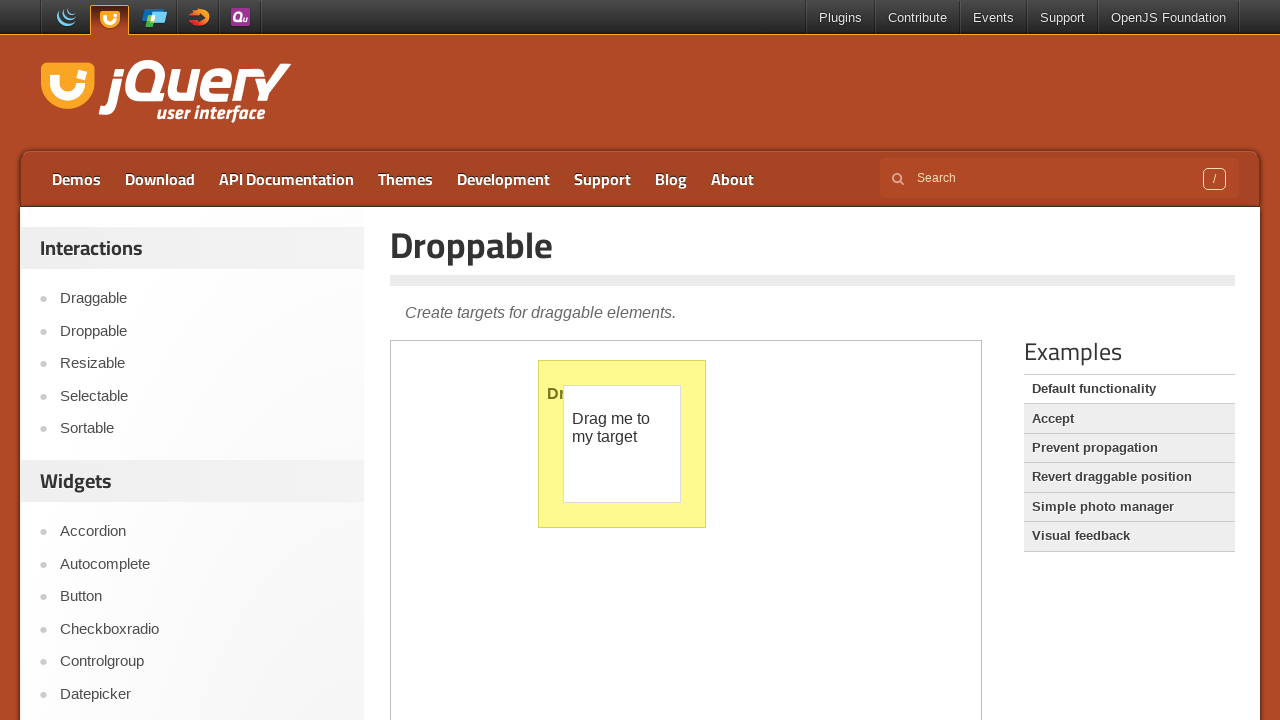

Verified 'Dropped!' text appears in target element - drag and drop successful
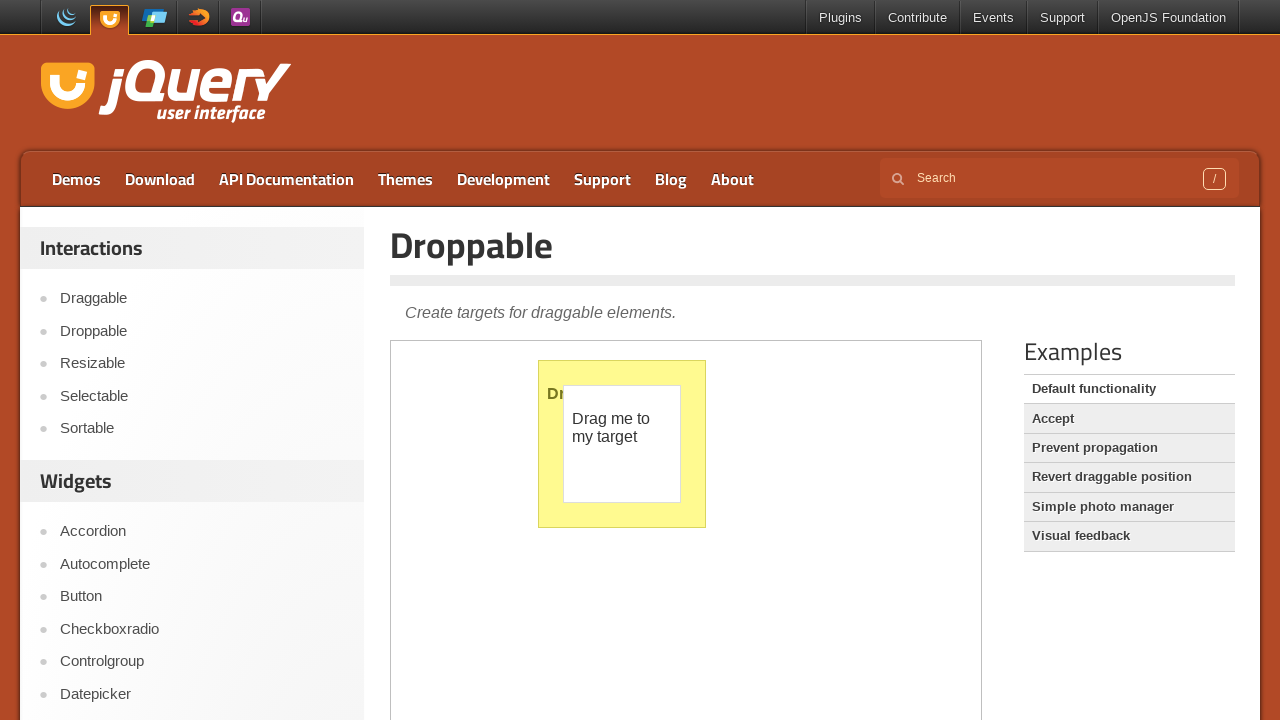

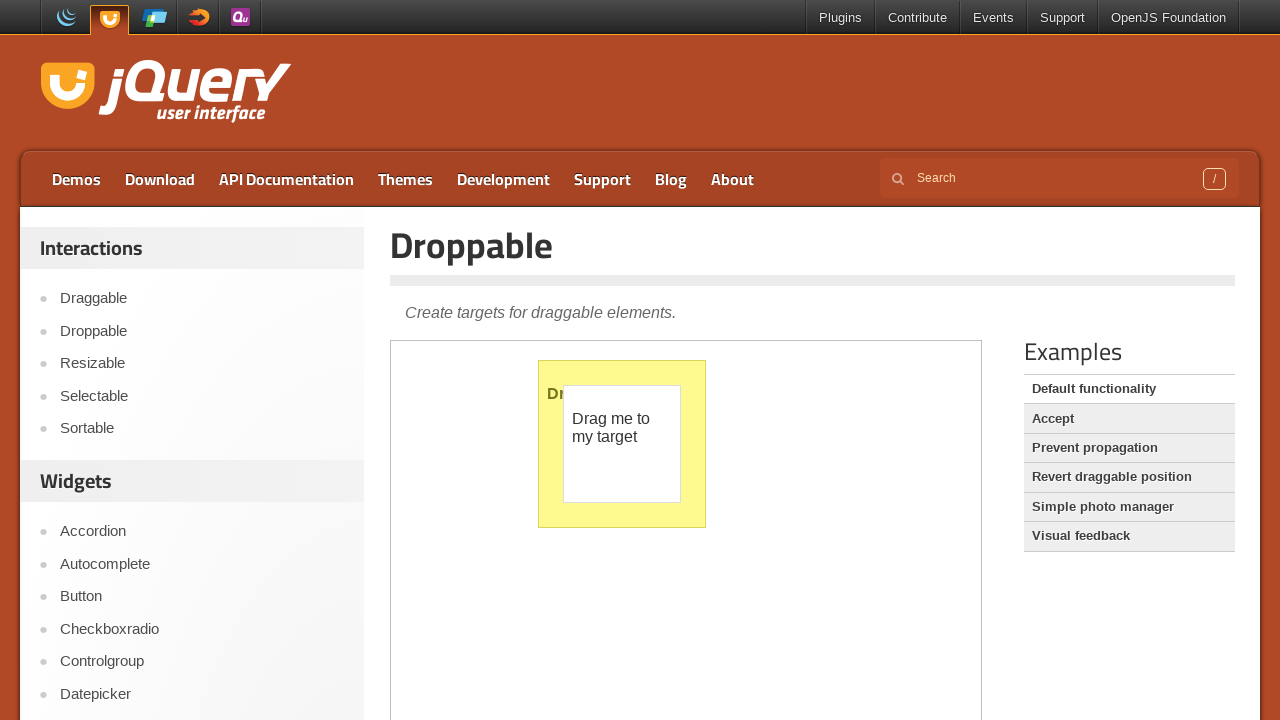